Navigates to DuckDuckGo (via dgg.gg shortcut) and waits for the page to load, verifying the page title is accessible.

Starting URL: http://dgg.gg

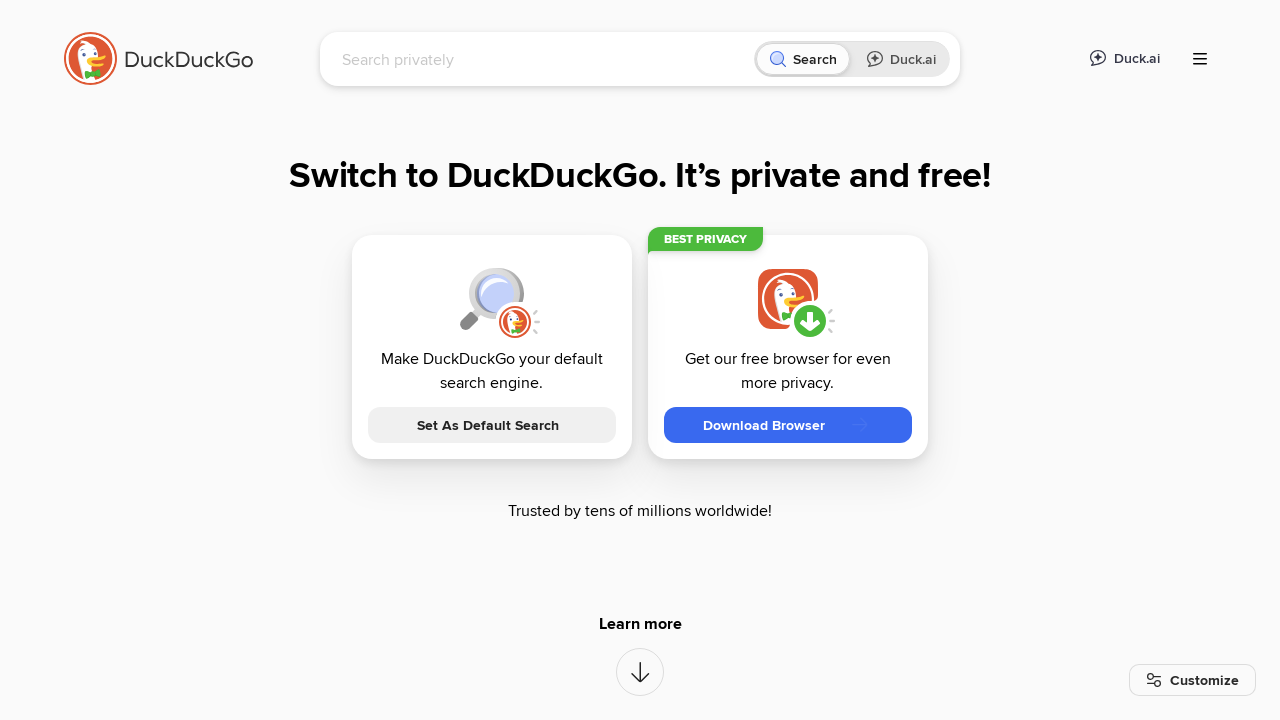

Waited for page to reach domcontentloaded state
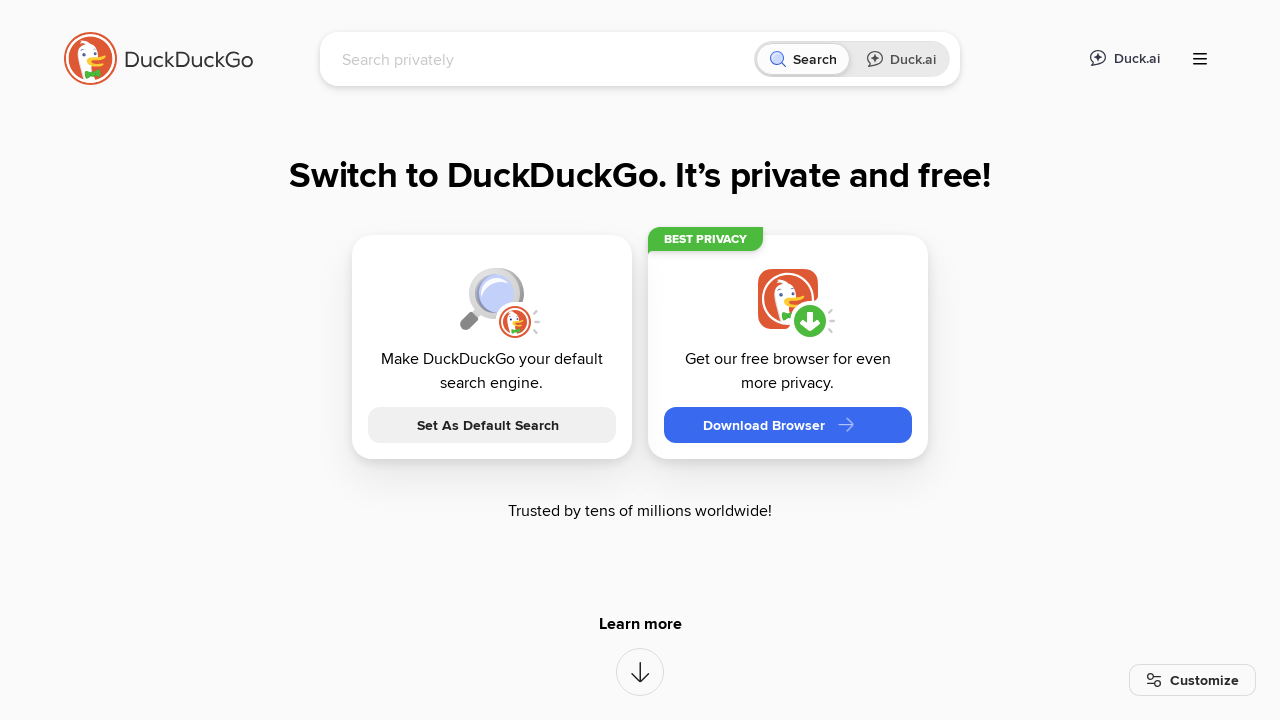

Verified page title is present and accessible
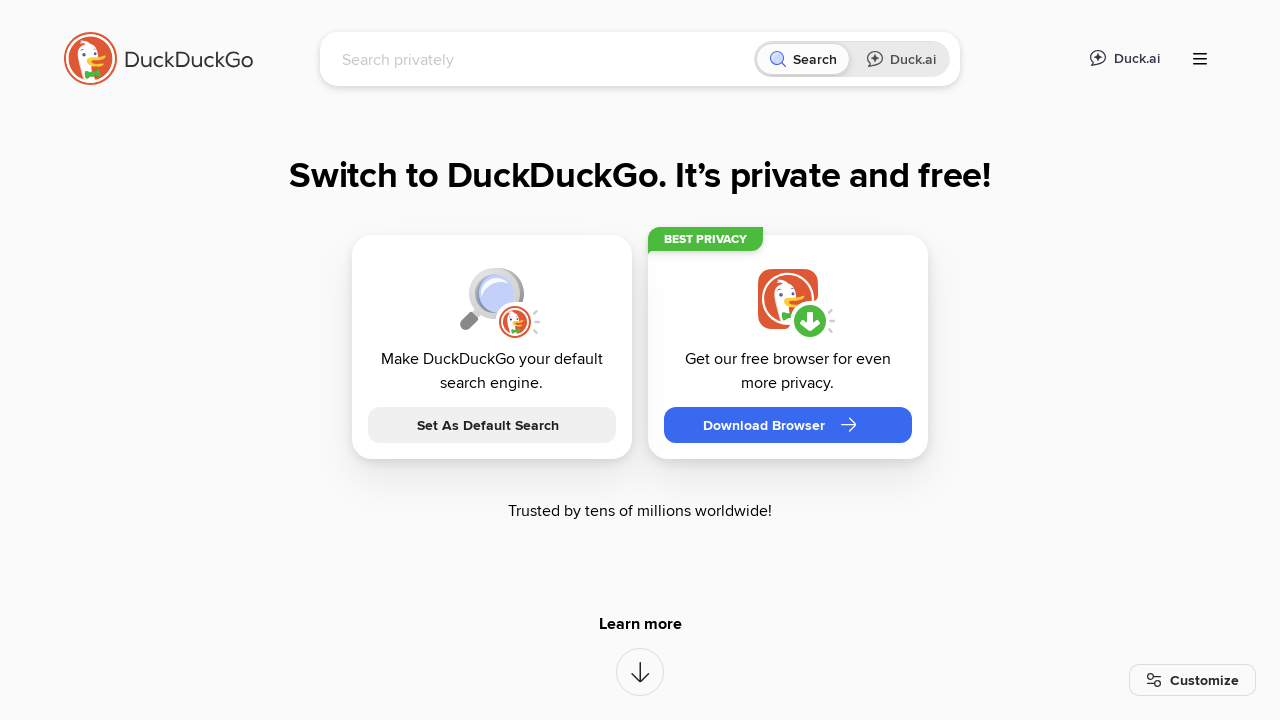

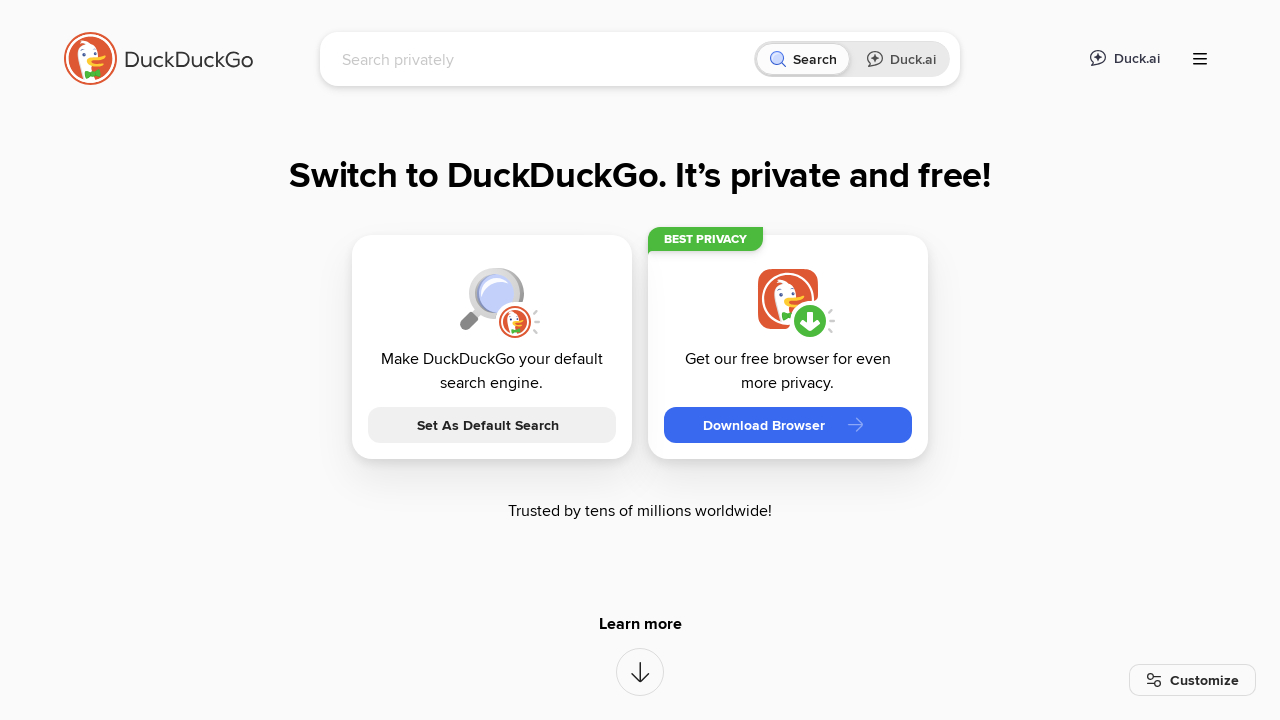